Tests navigating a data grid by changing page size to 100 and finding a specific row by country value, then verifying cell contents

Starting URL: https://demo.aspnetawesome.com/GridFilterRowServerSideData#Grid-filter-row-server-data

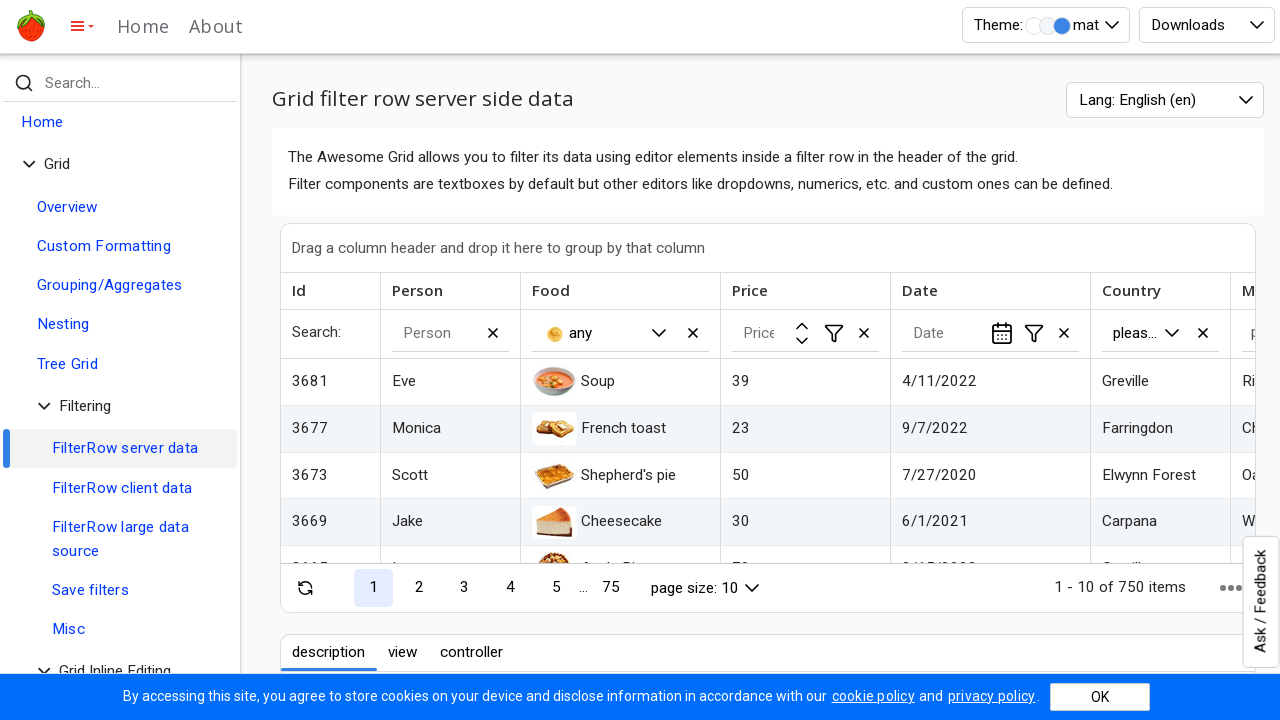

Waited for grid page size selector to load
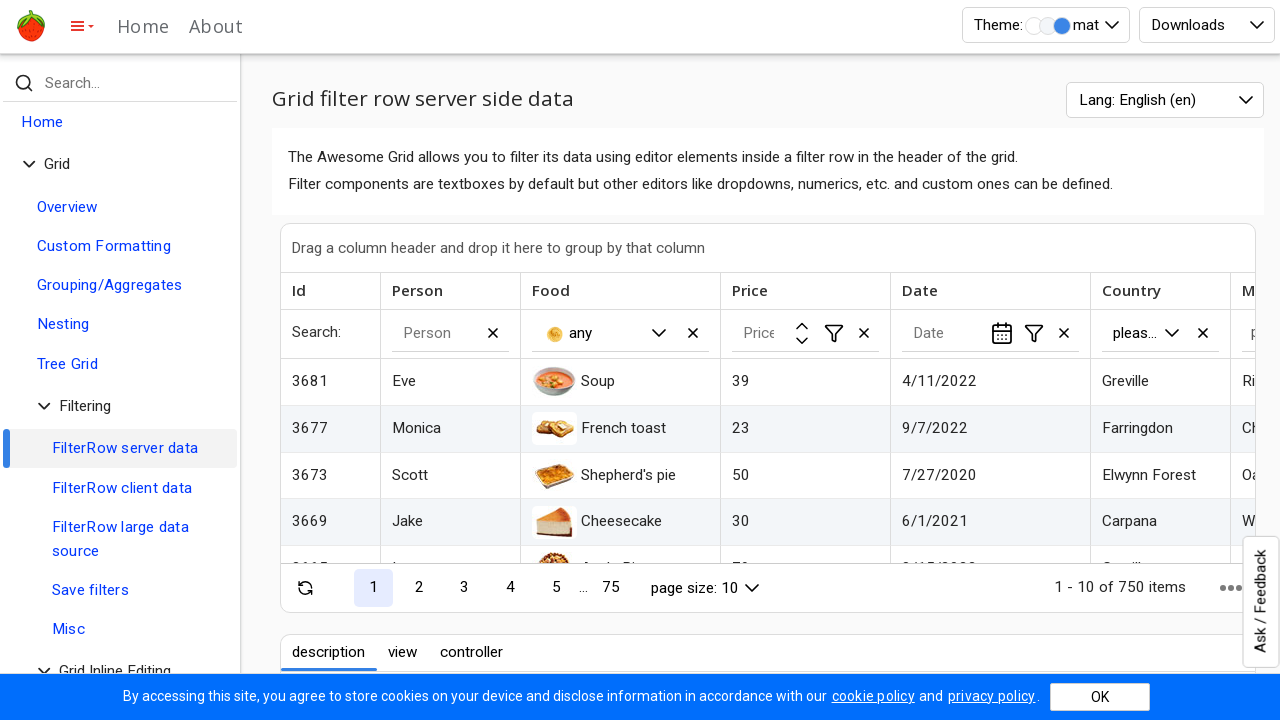

Clicked page size dropdown at (704, 588) on #GridFrow2PageSize-awed
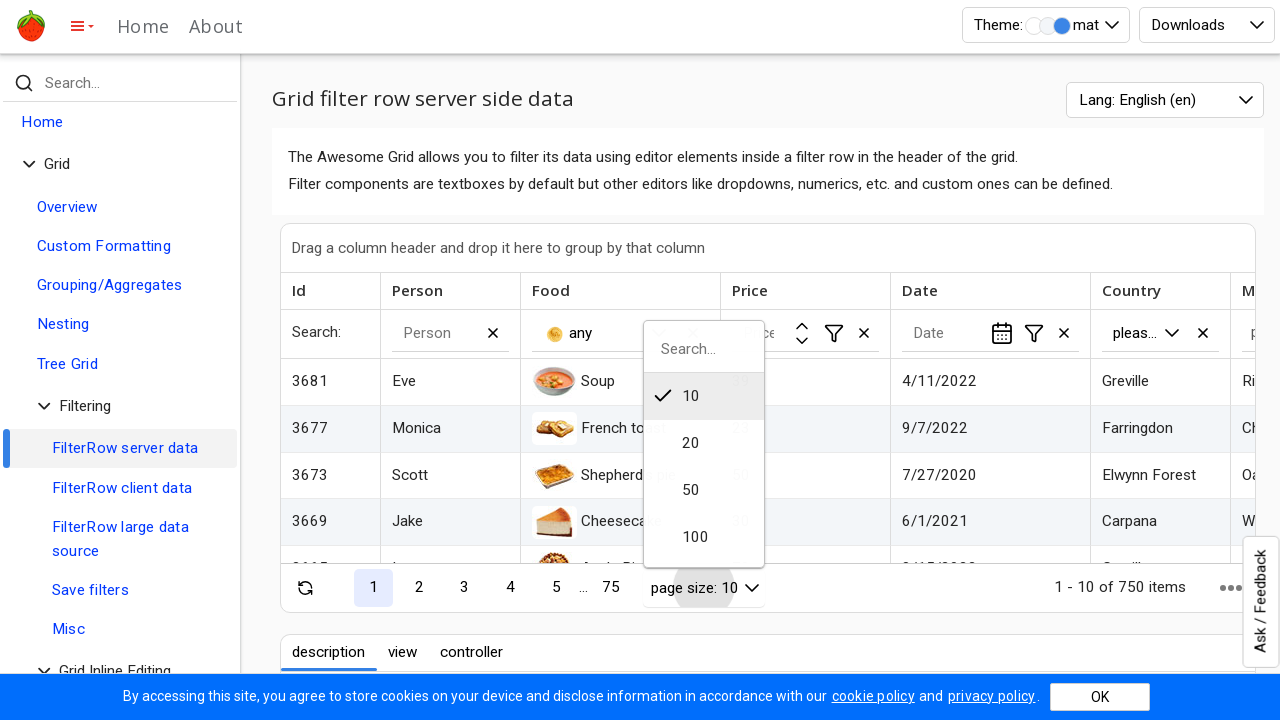

Selected 100 items per page from dropdown at (704, 538) on li:has-text('100')
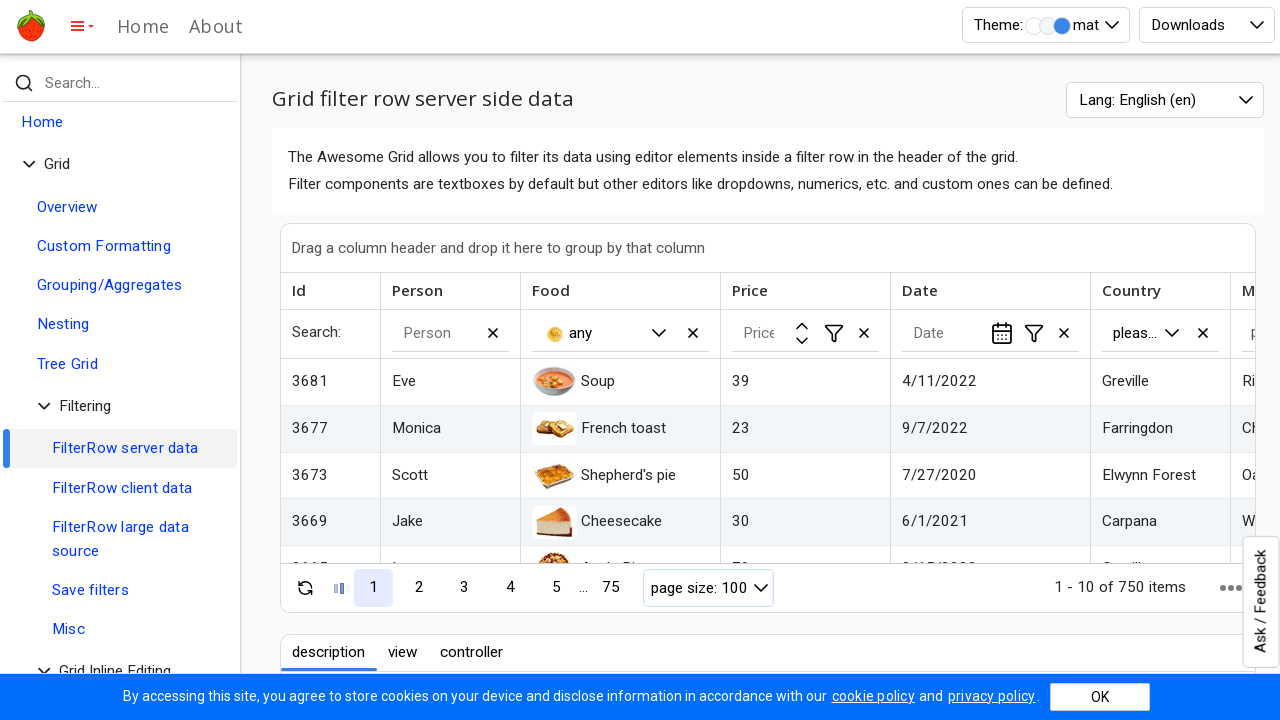

Waited for table to reload with 100 items per page
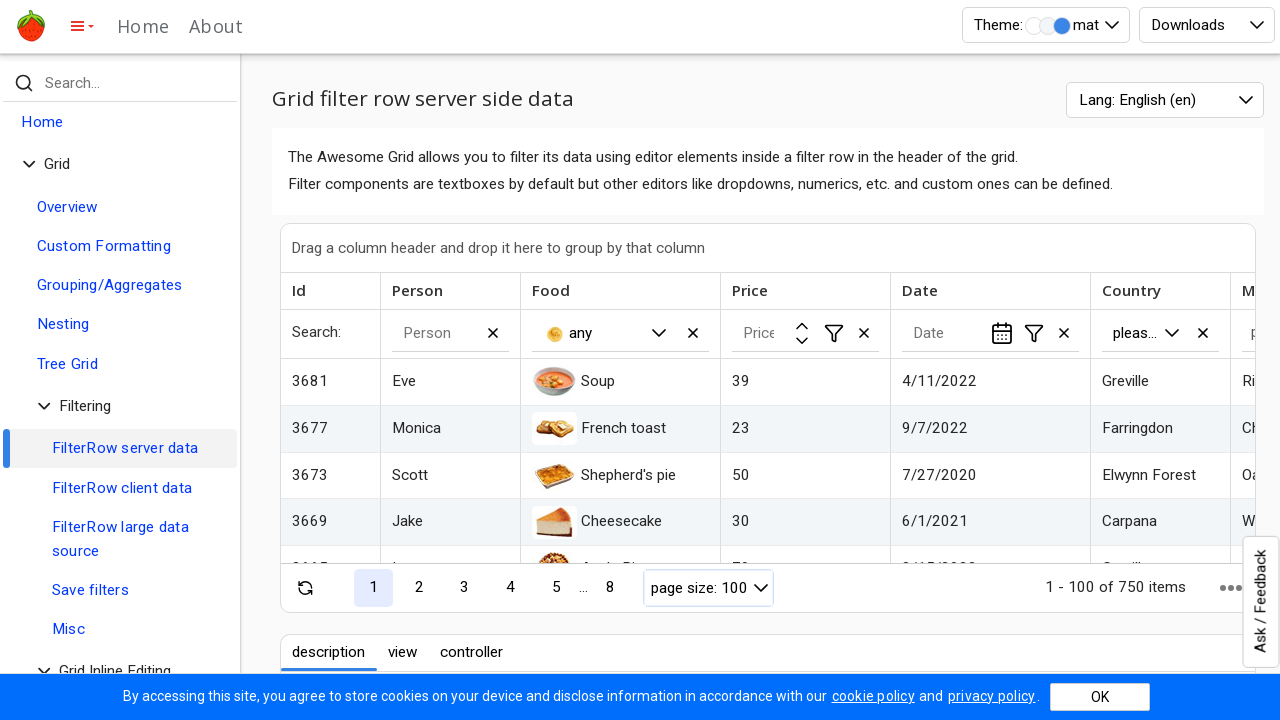

Located target row containing 'Ghidrimesti'
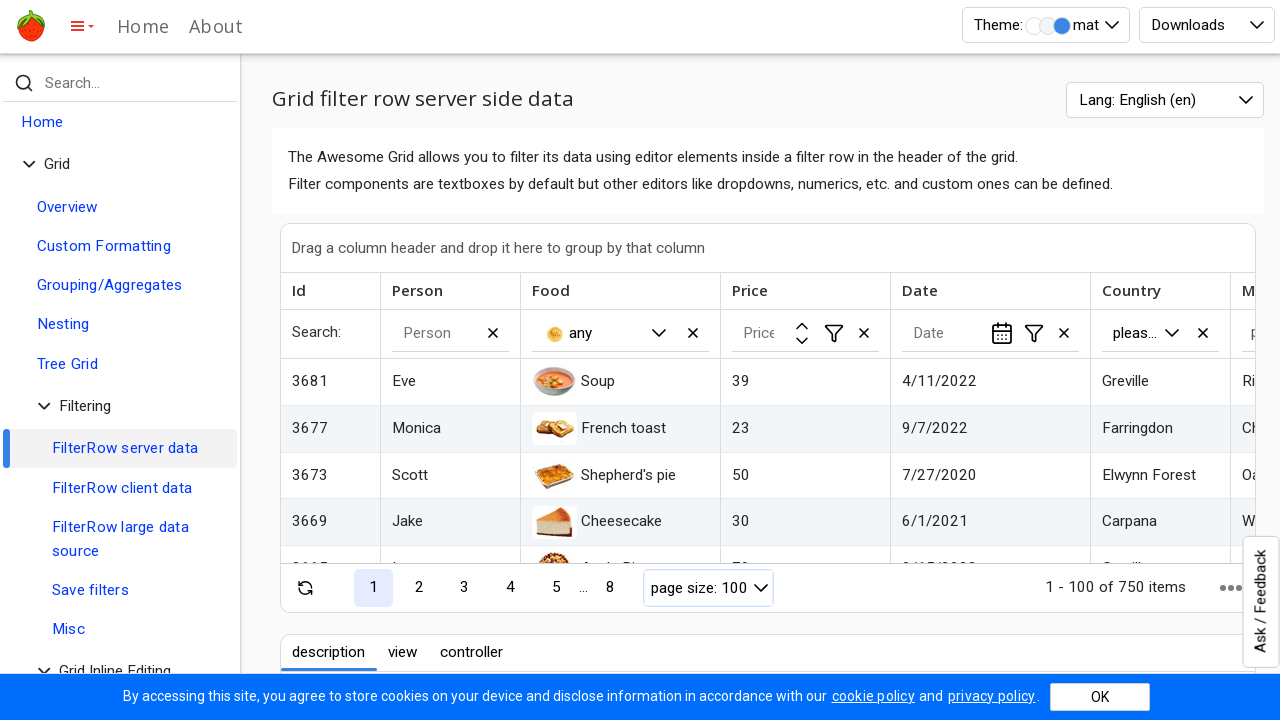

Retrieved text content from target row
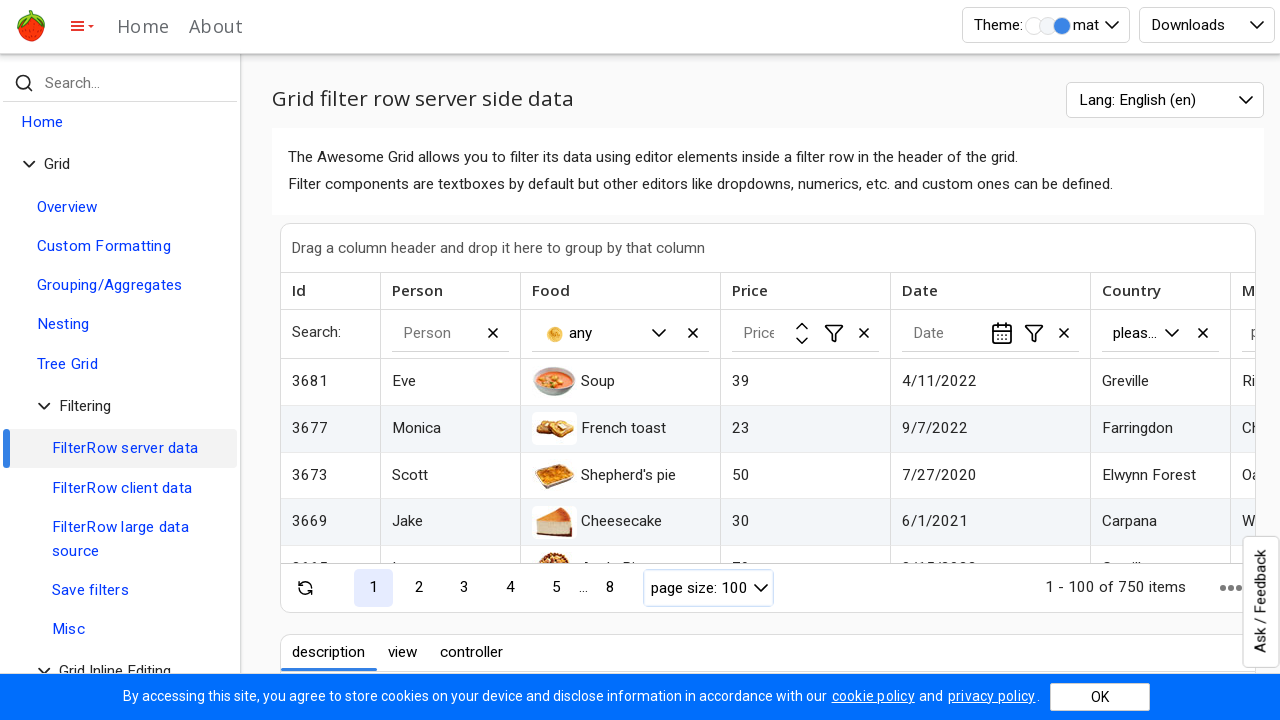

Asserted target row contains expected vegetables or is visible
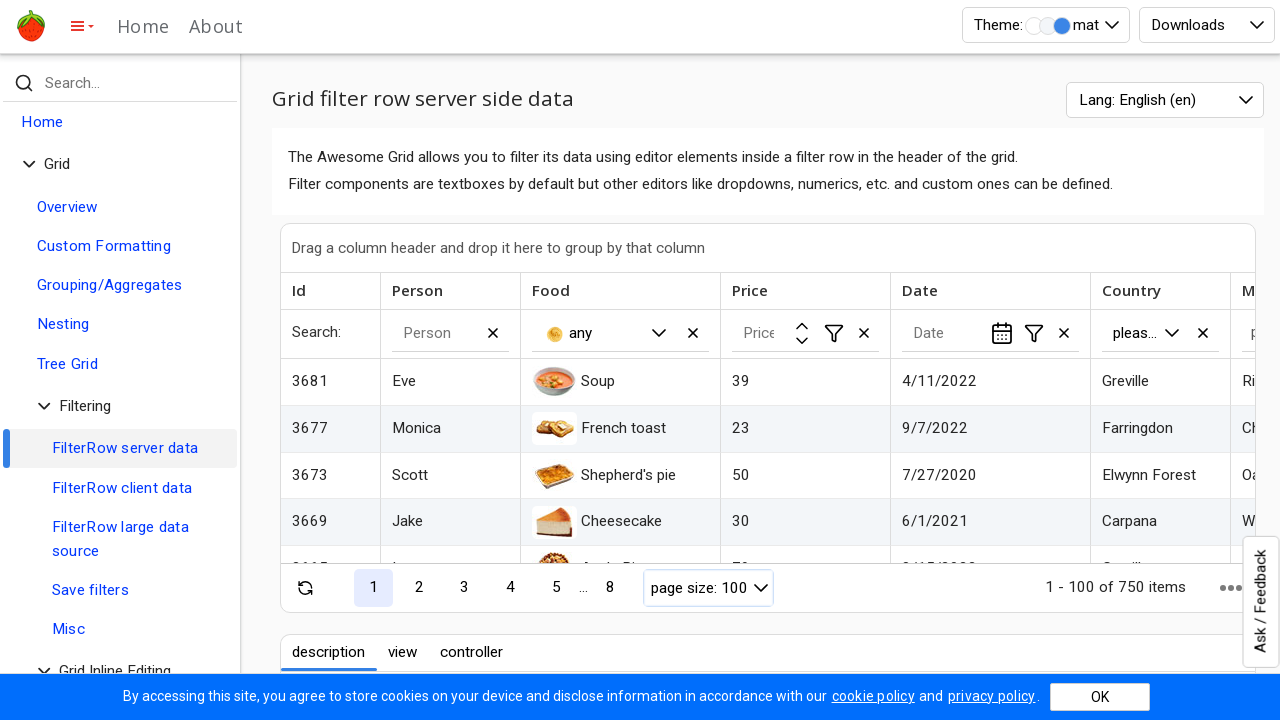

Retrieved all cells from target row
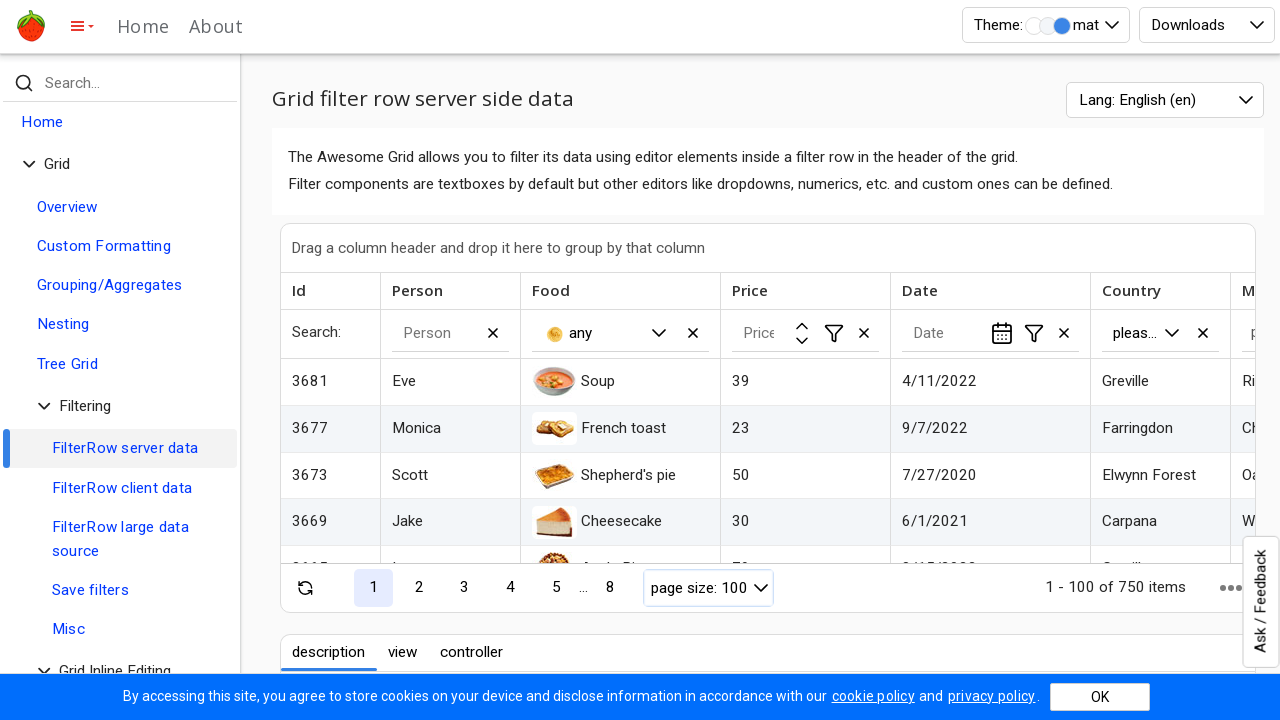

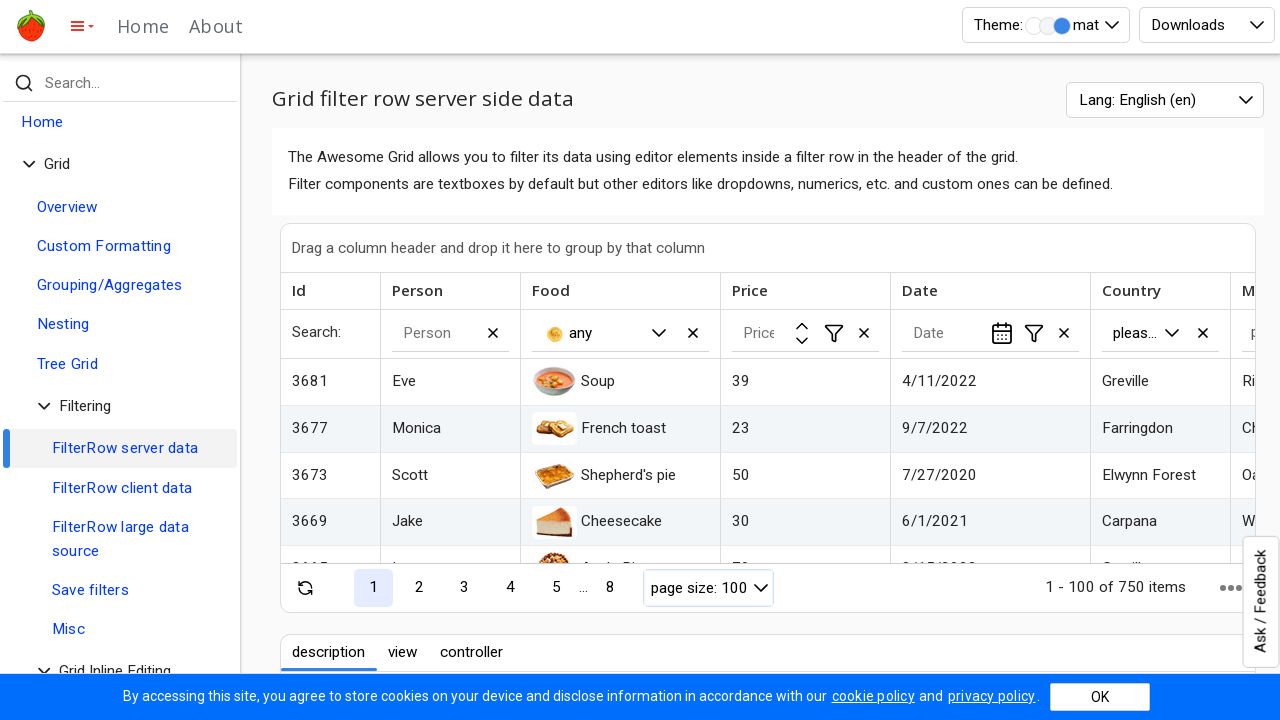